Tests prompt alert by clicking button, entering text in prompt and accepting it

Starting URL: https://dgotlieb.github.io/Navigation/Navigation.html

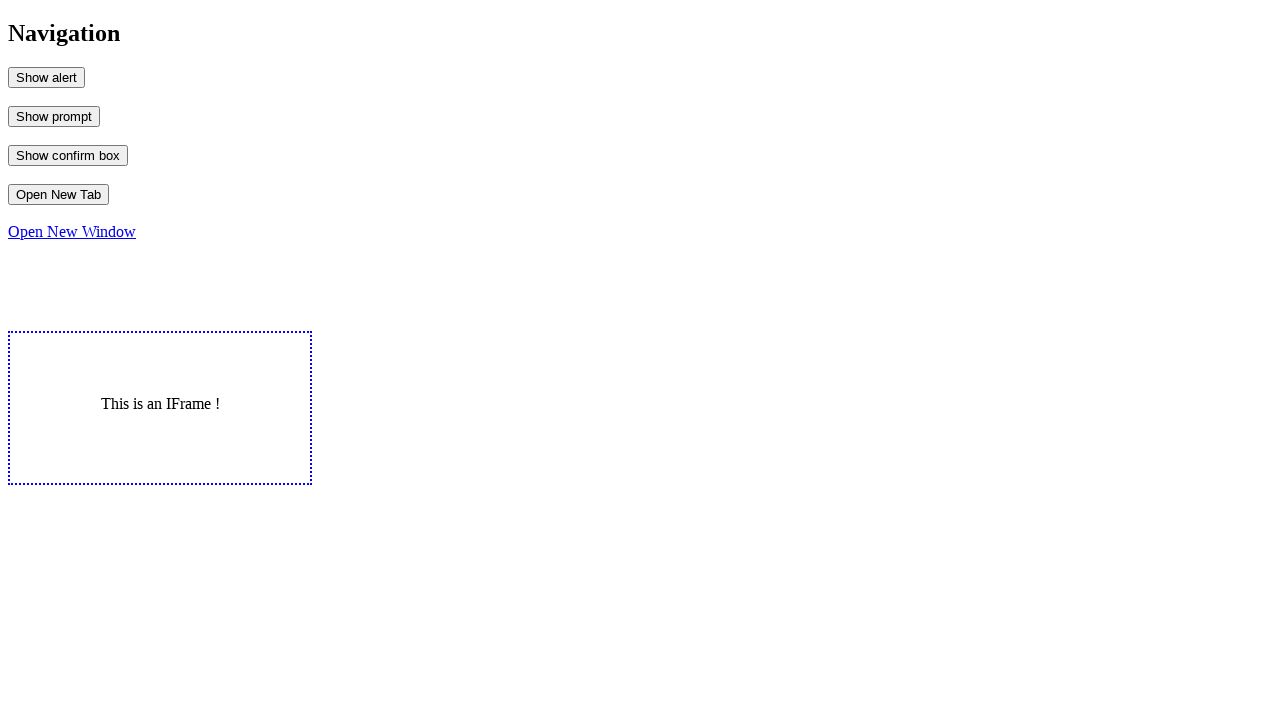

Set up dialog handler to accept prompt with text 'Lera'
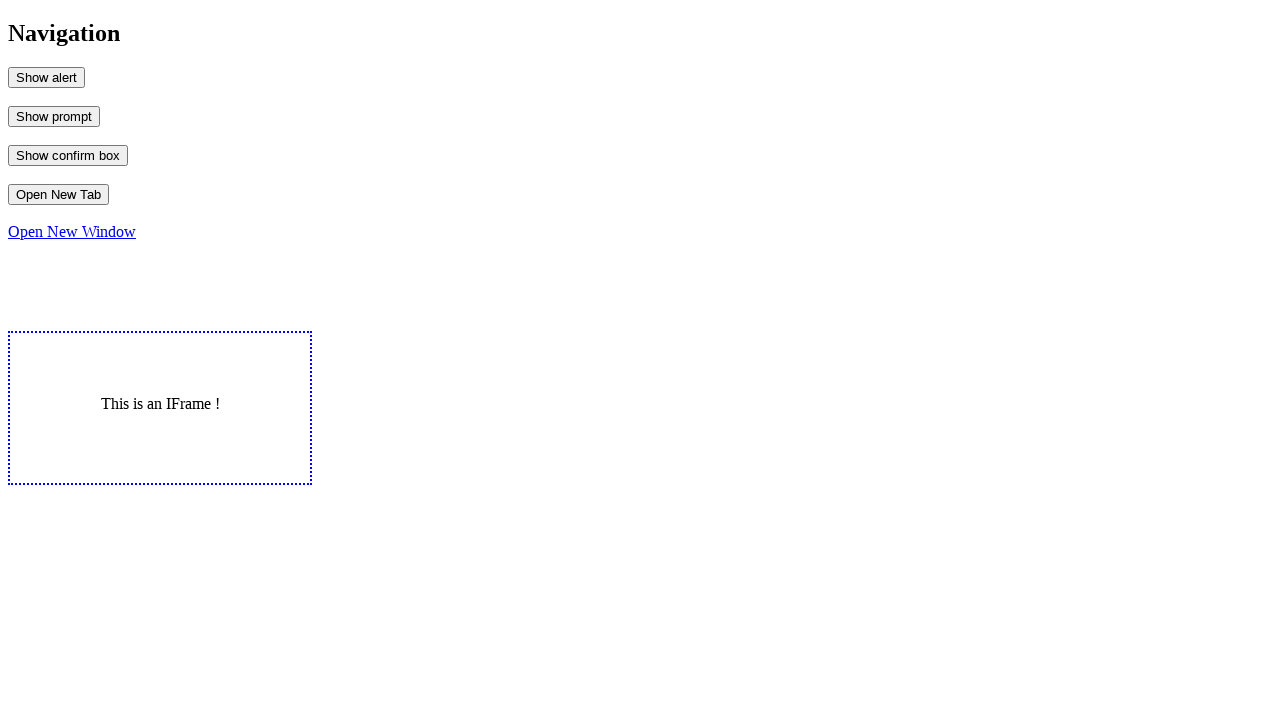

Clicked button to trigger prompt alert at (54, 116) on #MyPrompt
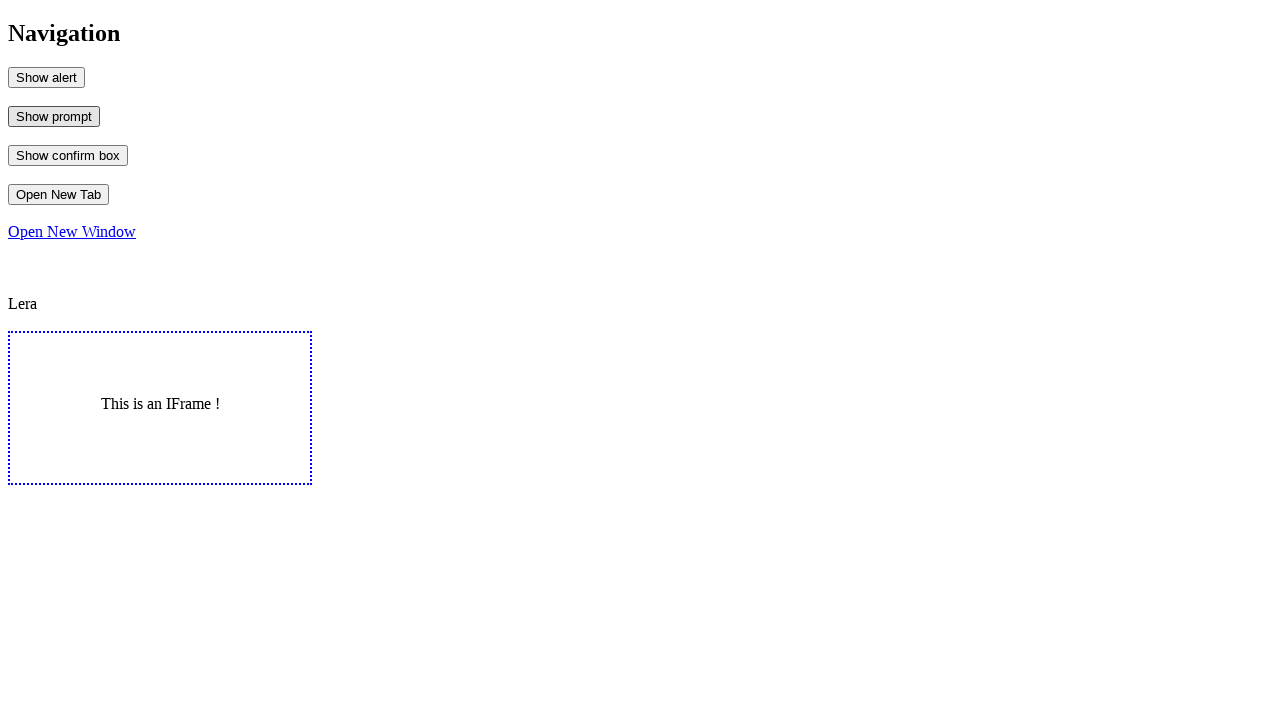

Verified output contains 'Lera' as expected
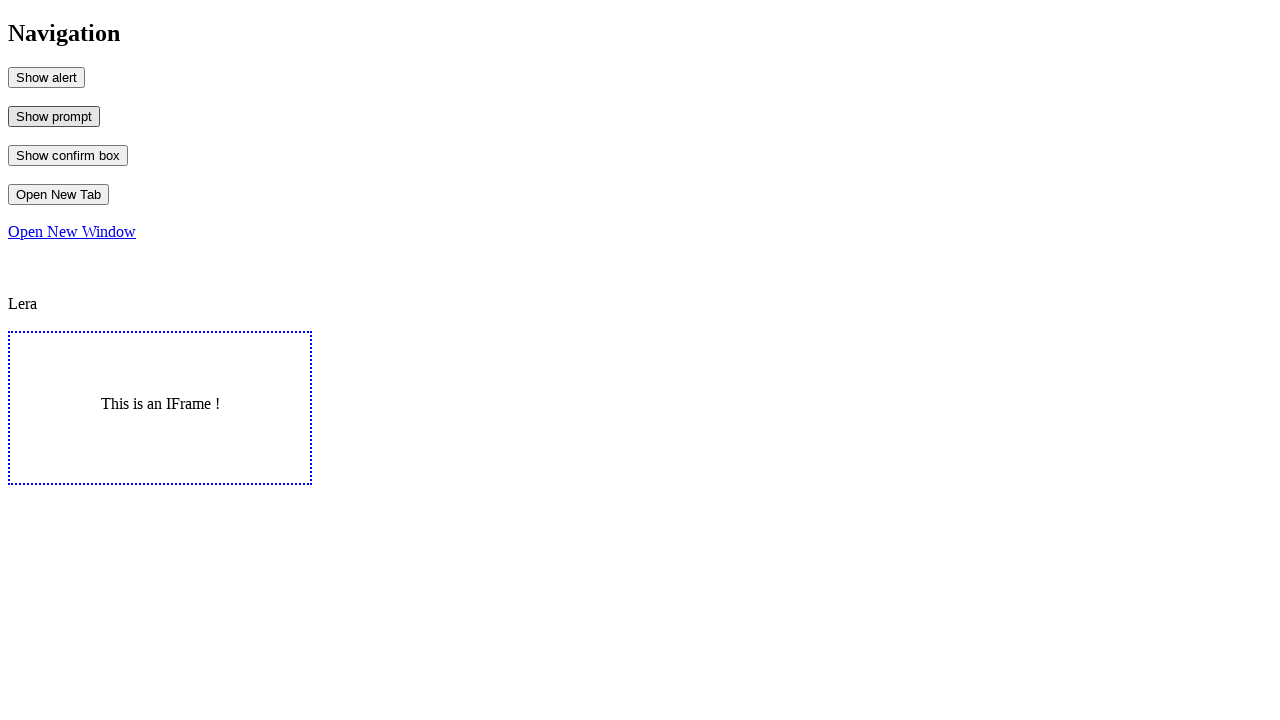

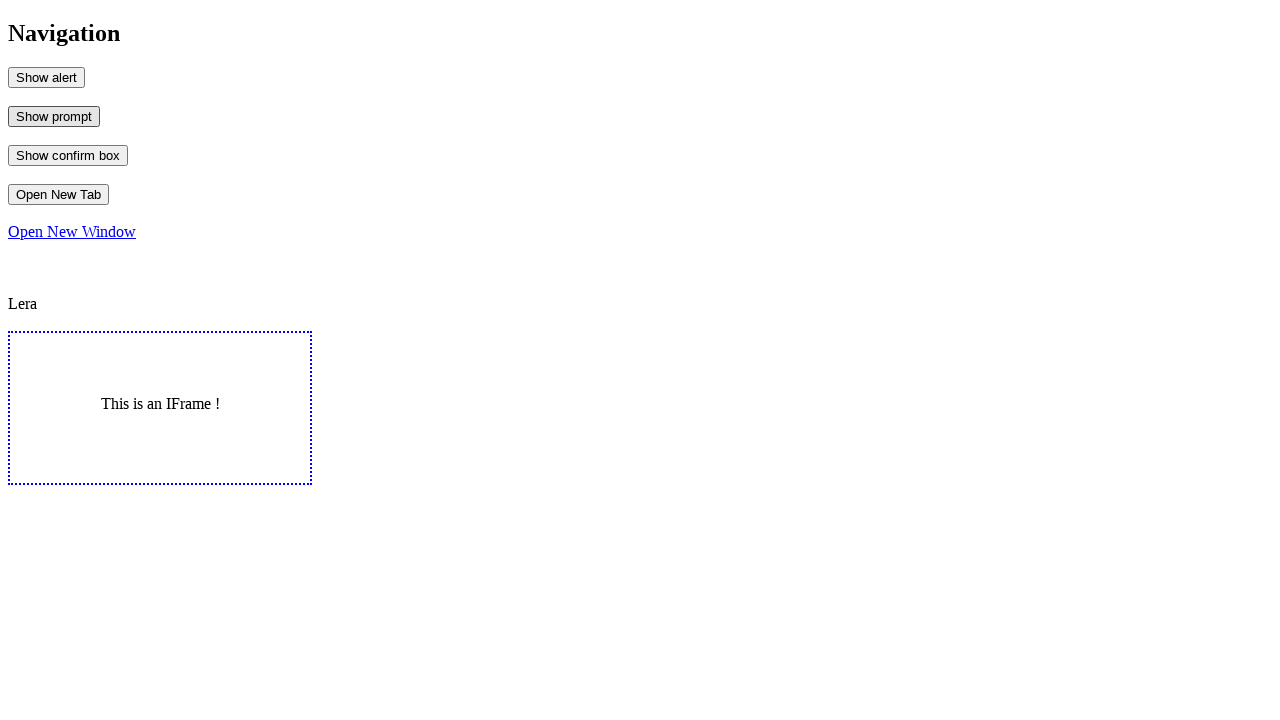